Navigates to the WCHT website and verifies that the page loads by checking the title

Starting URL: https://www.wcht.org.uk/

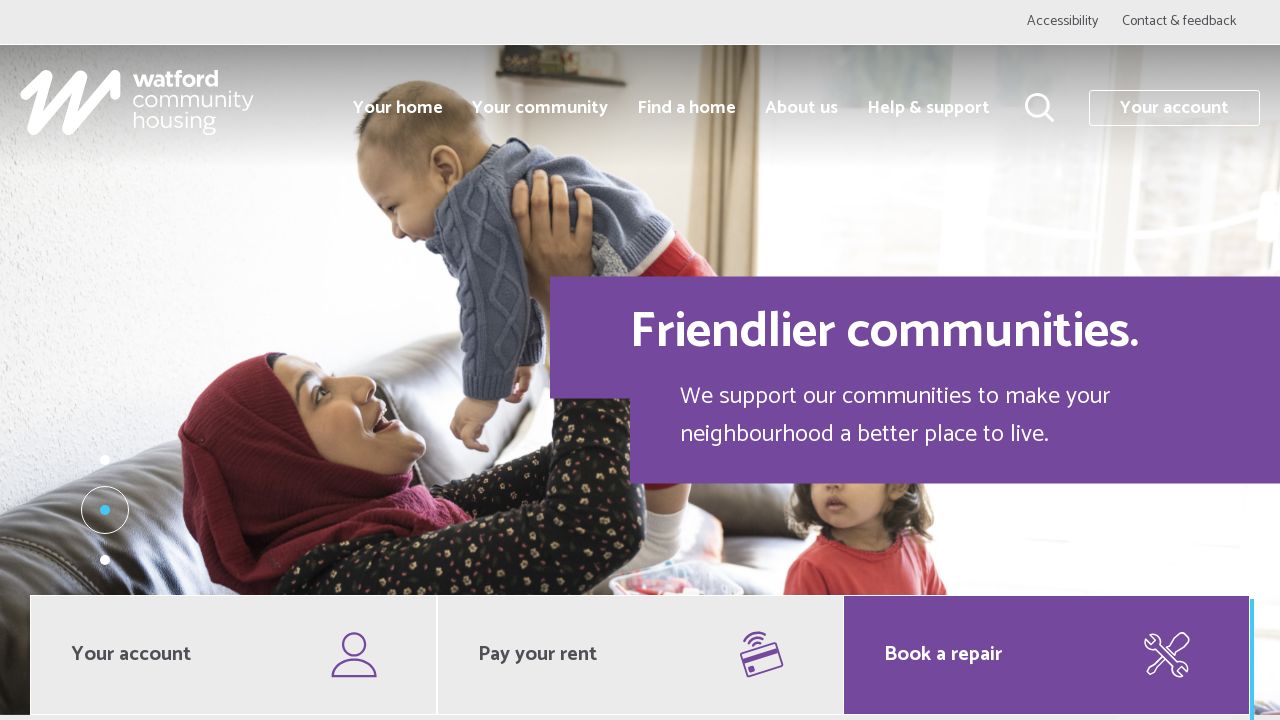

Retrieved page title to verify WCHT website loaded
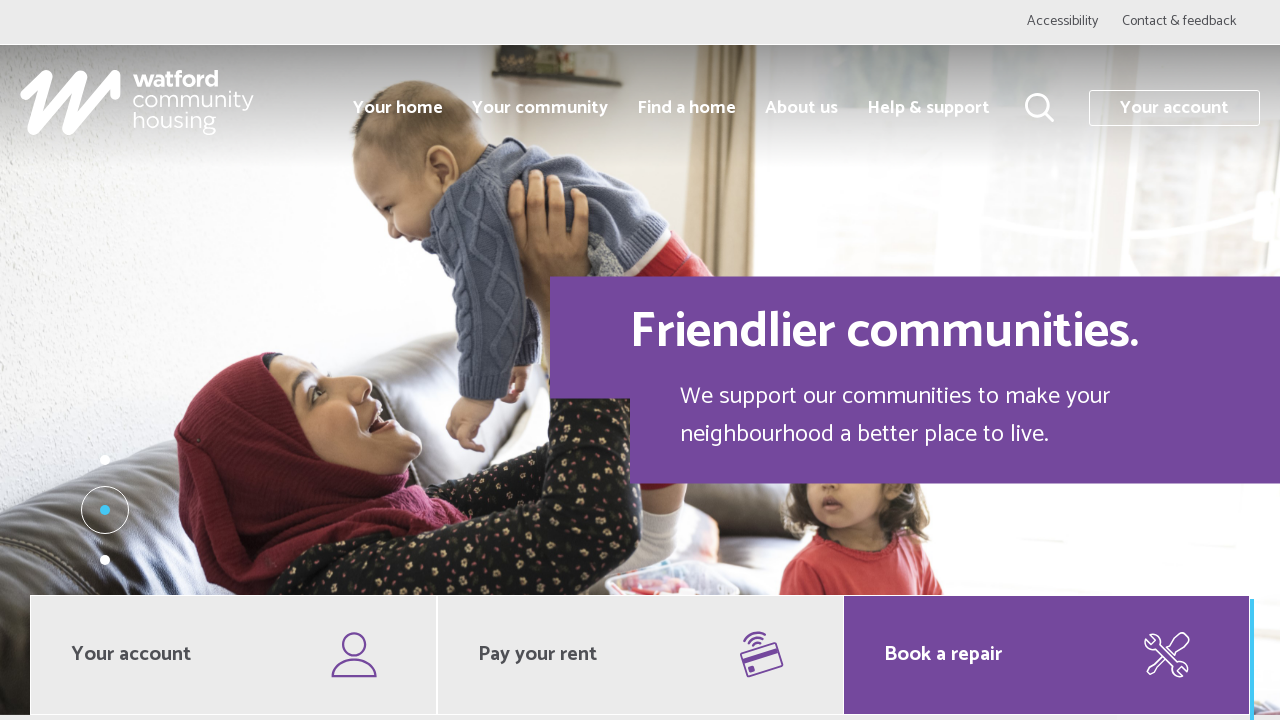

Printed page title: Watford Community Housing homepage | Watford Community Housing
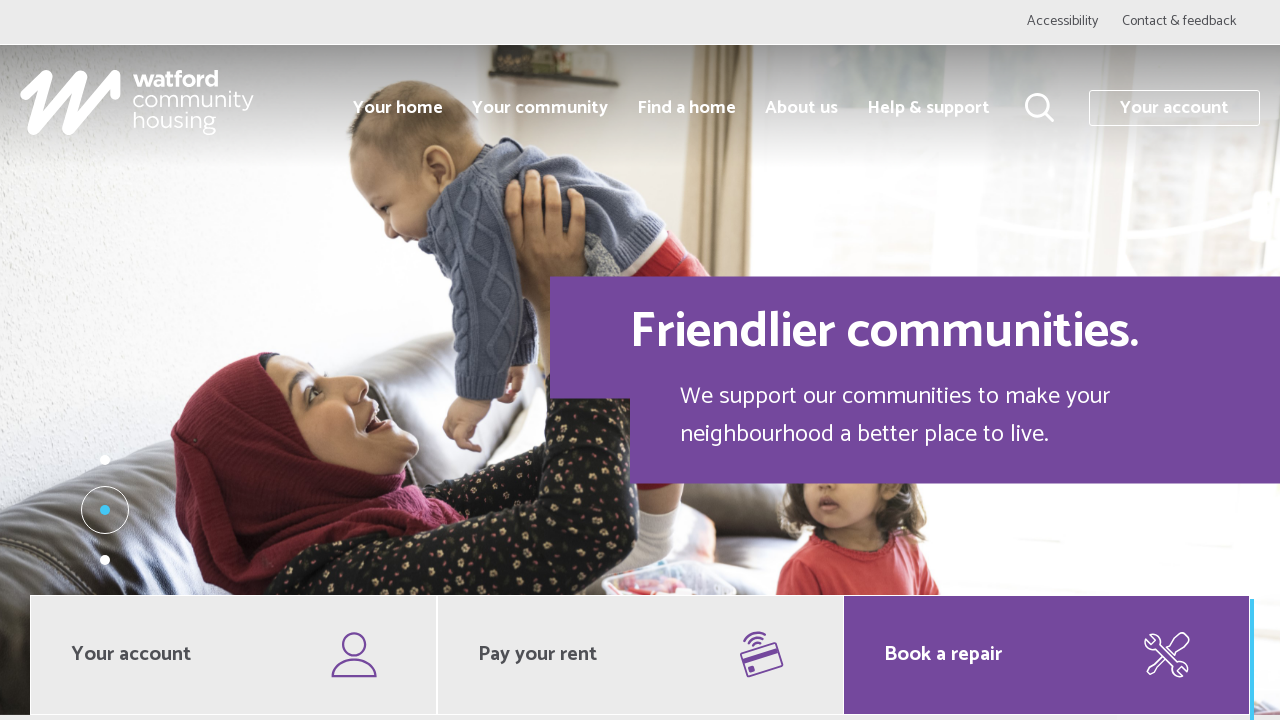

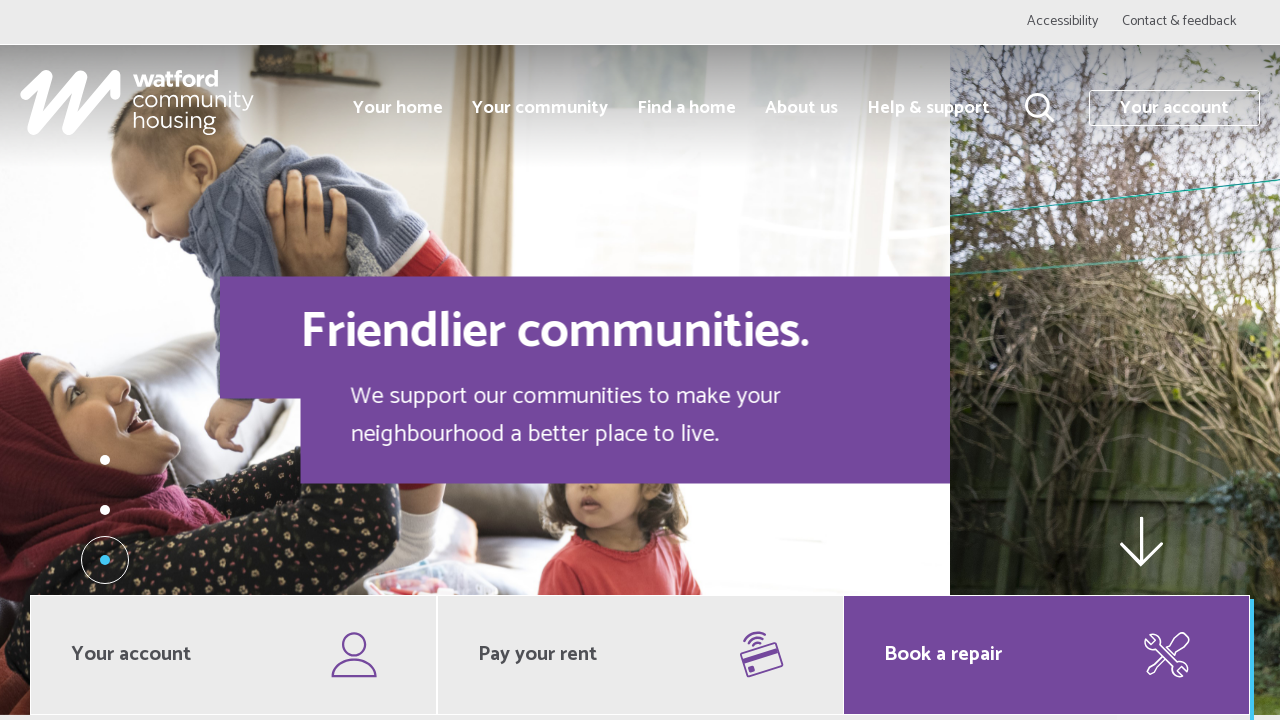